Tests the user registration flow by filling out all registration form fields and submitting the form

Starting URL: https://parabank.parasoft.com/parabank/index.htm

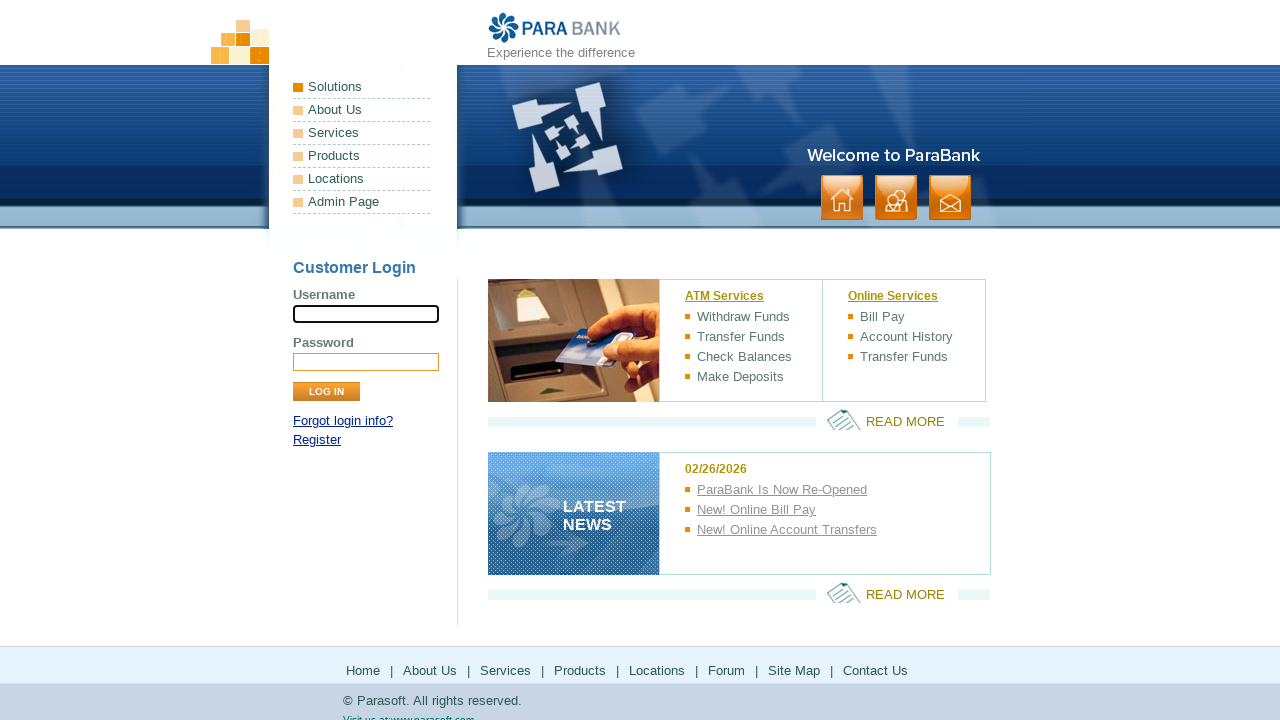

Clicked Register link at (317, 440) on xpath=//a[contains(text(),'Register')]
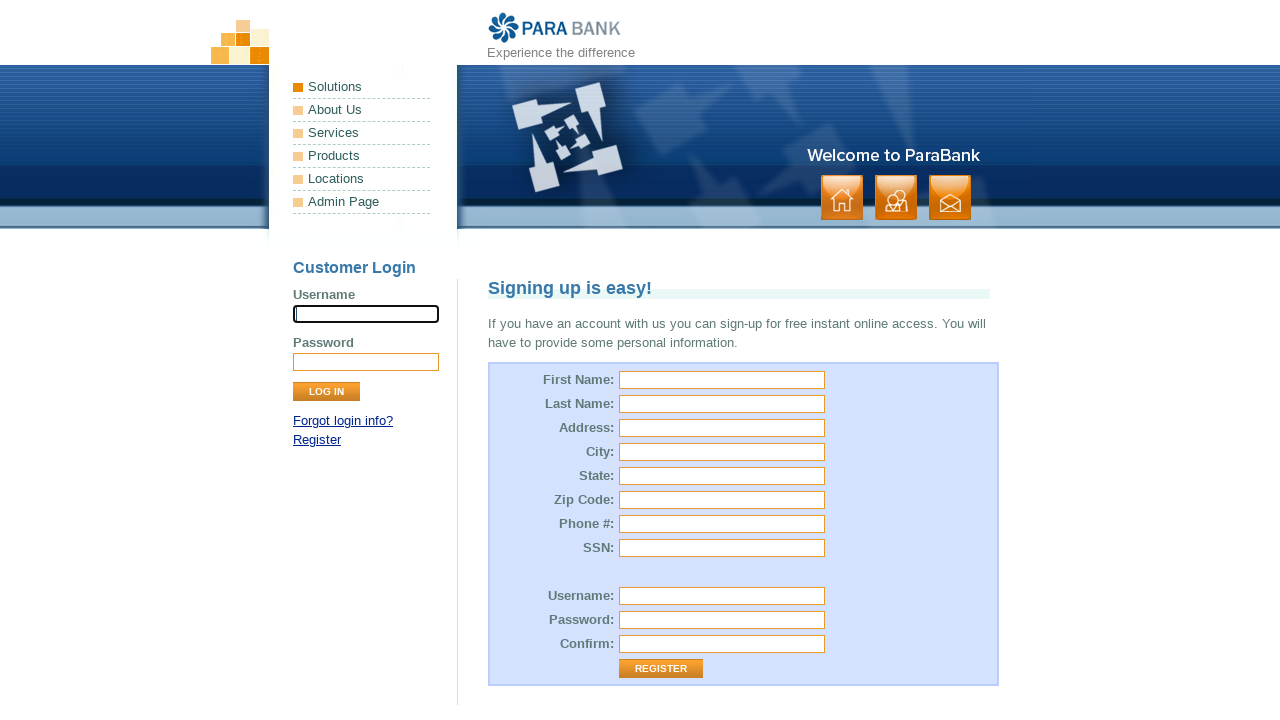

Filled first name field with 'Michael' on //form[@id='customerForm']/table/tbody/tr[1]/td[2]/input
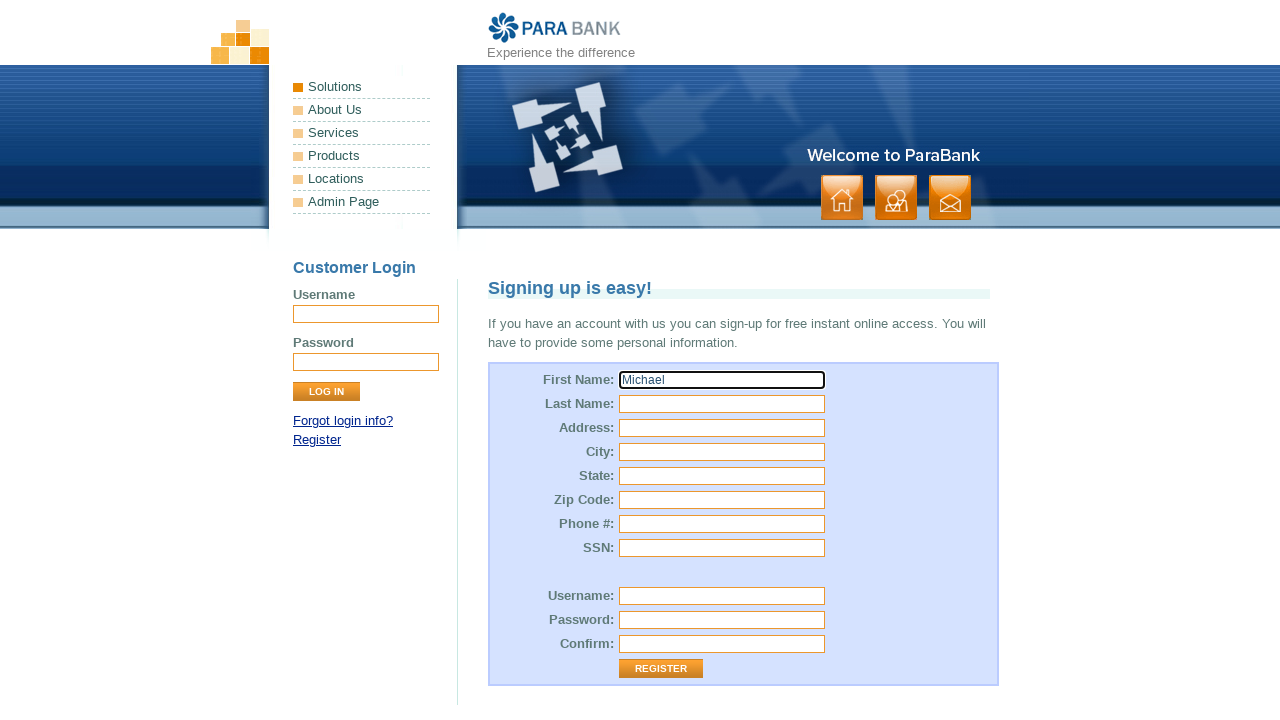

Filled last name field with 'Johnson' on //form[@id='customerForm']/table/tbody/tr[2]/td[2]/input
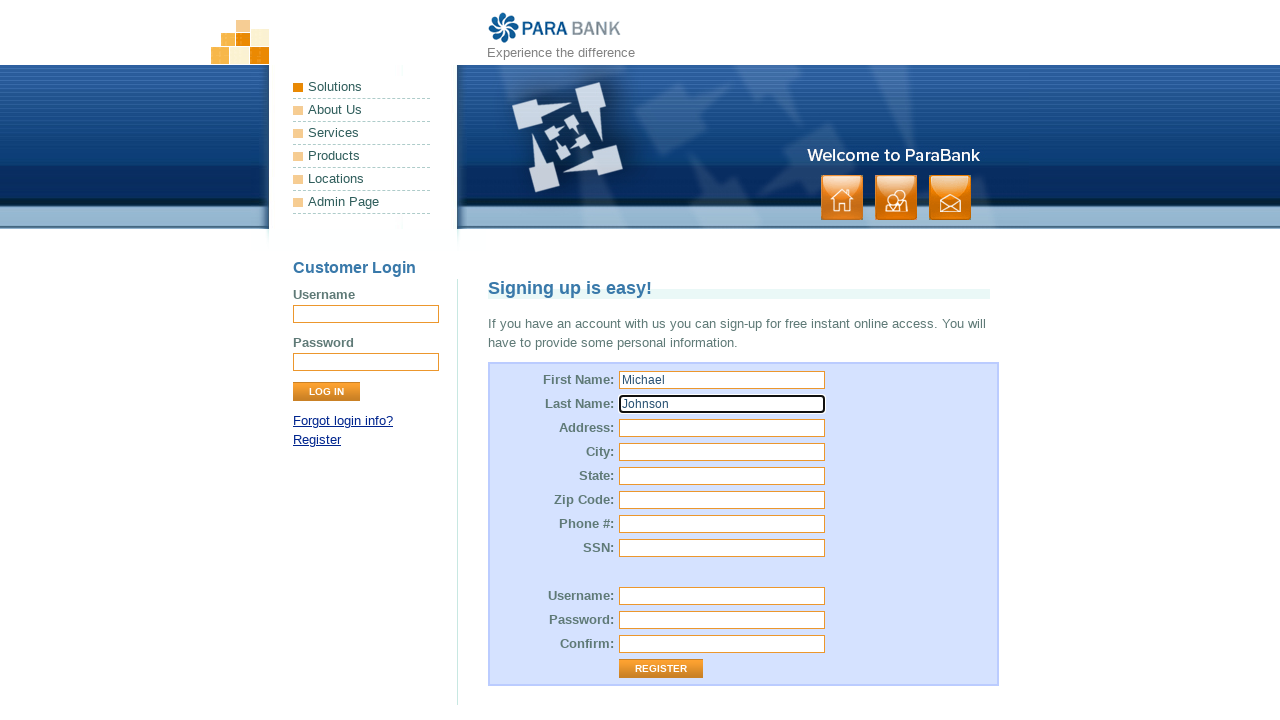

Filled address field with '123 Oak Street' on //form[@id='customerForm']/table/tbody/tr[3]/td[2]/input
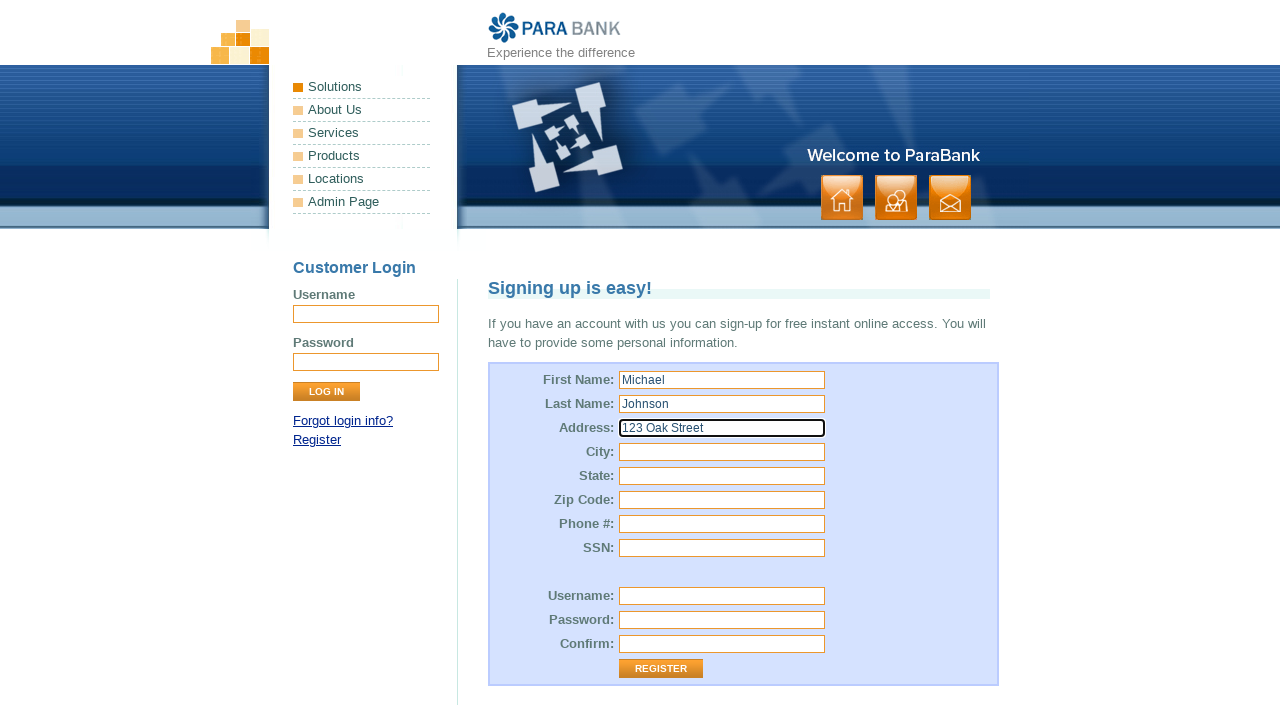

Filled city field with 'Austin' on //form[@id='customerForm']/table/tbody/tr[4]/td[2]/input
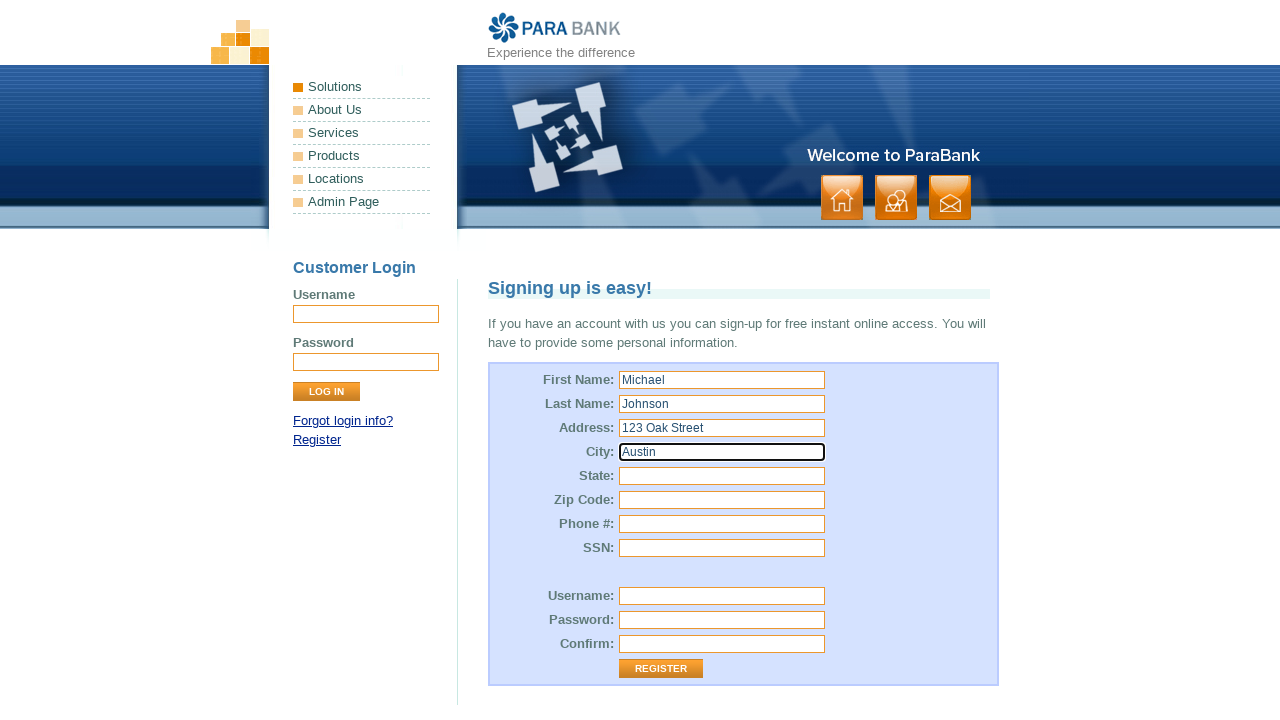

Filled state field with 'Texas' on //form[@id='customerForm']/table/tbody/tr[5]/td[2]/input
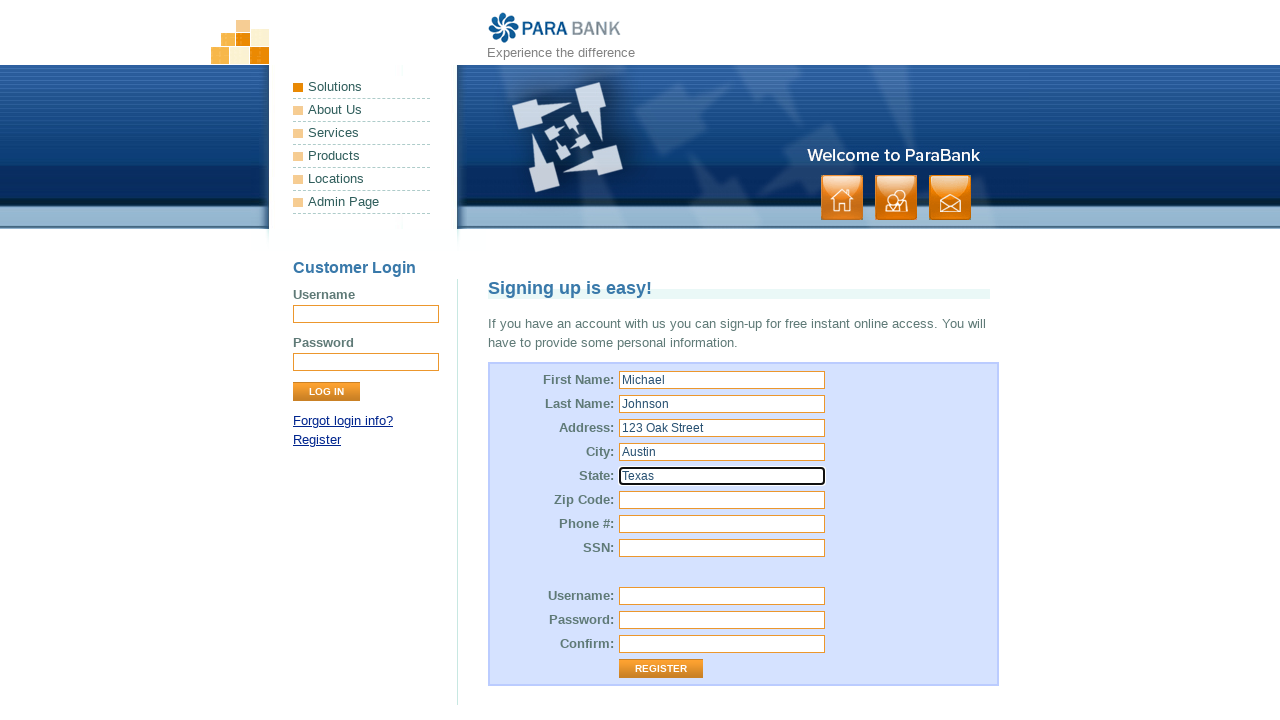

Filled zip code field with '78701' on //form[@id='customerForm']/table/tbody/tr[6]/td[2]/input
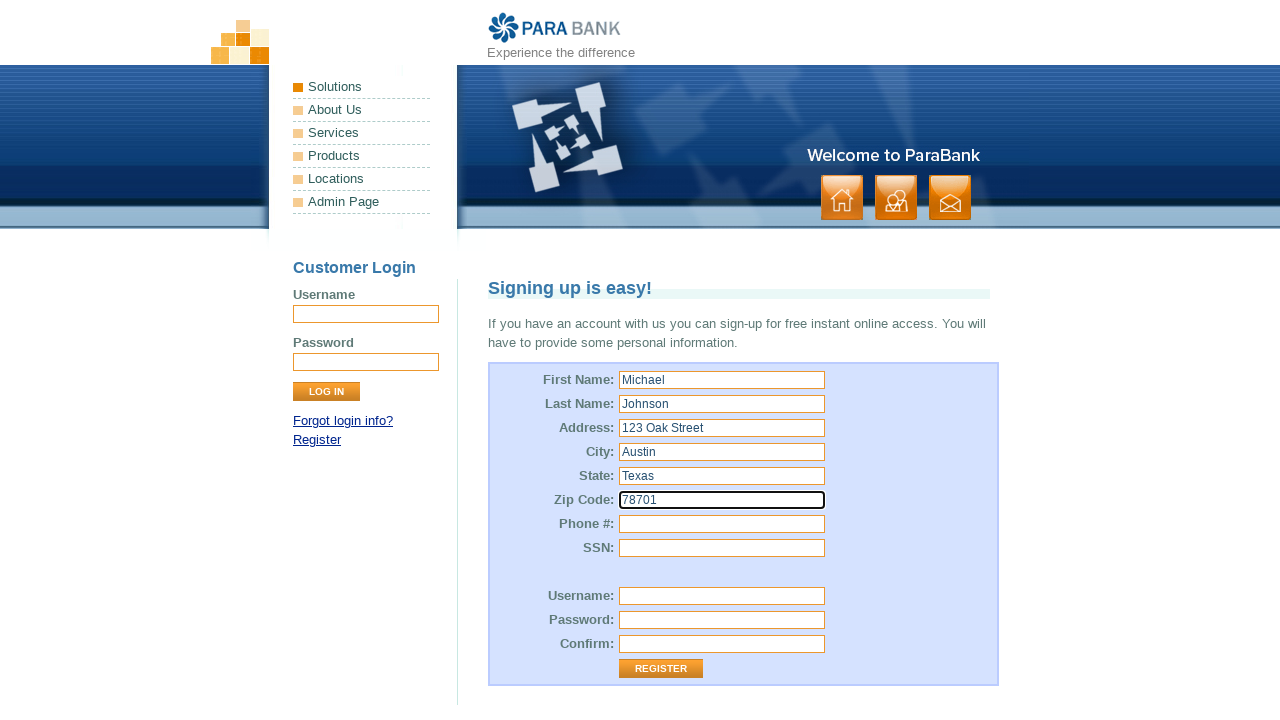

Filled phone field with '5125551234' on //form[@id='customerForm']/table/tbody/tr[7]/td[2]/input
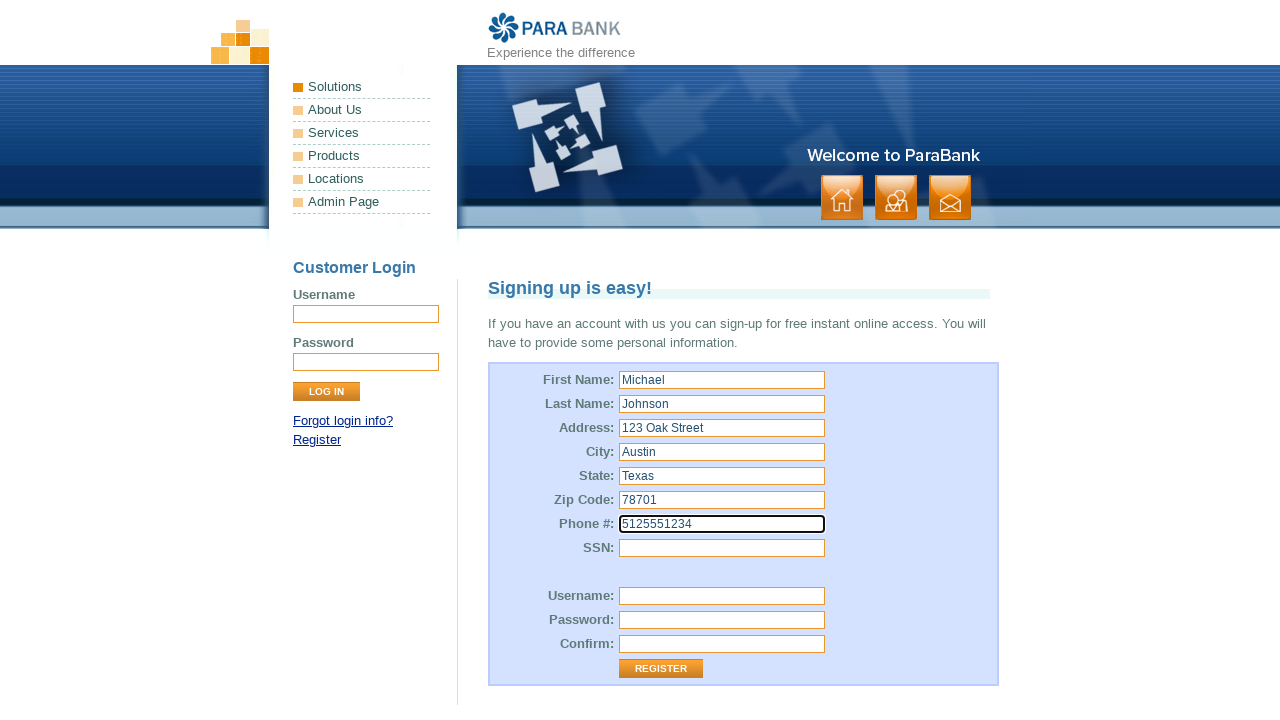

Filled SSN field with '987654321' on //form[@id='customerForm']/table/tbody/tr[8]/td[2]/input
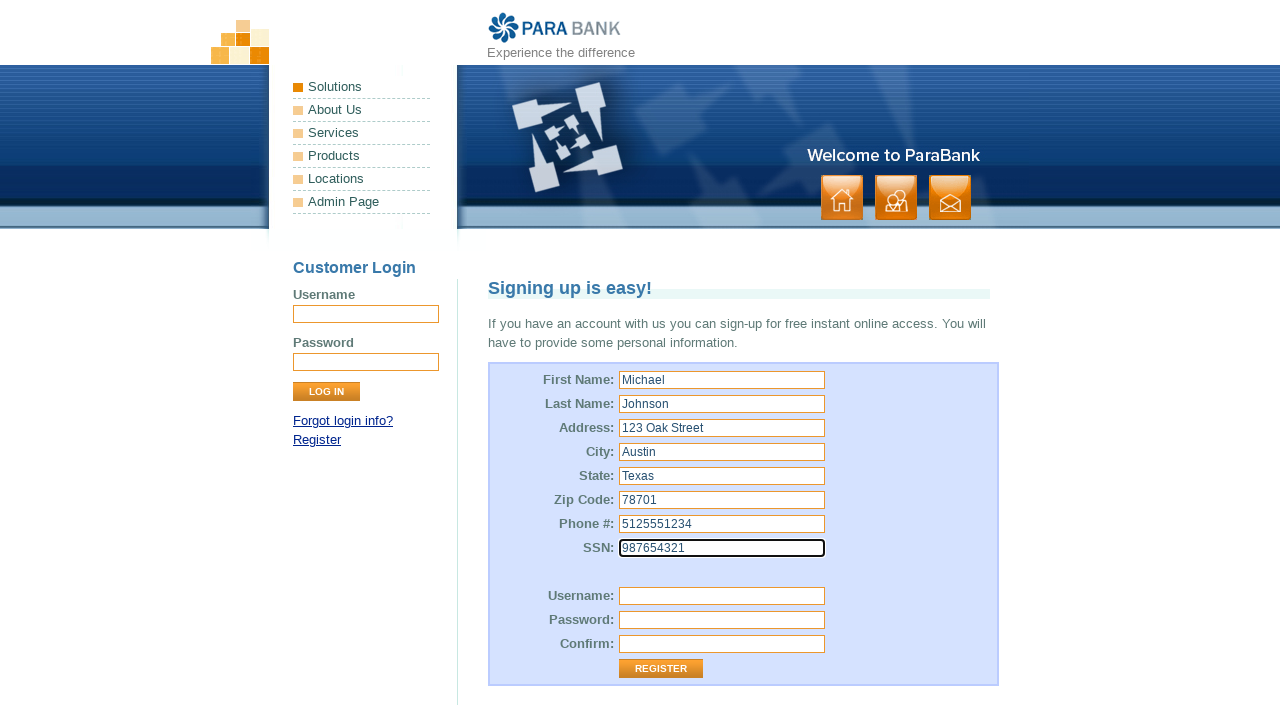

Filled username field with 'mjohnson2024' on //form[@id='customerForm']/table/tbody/tr[10]/td[2]/input
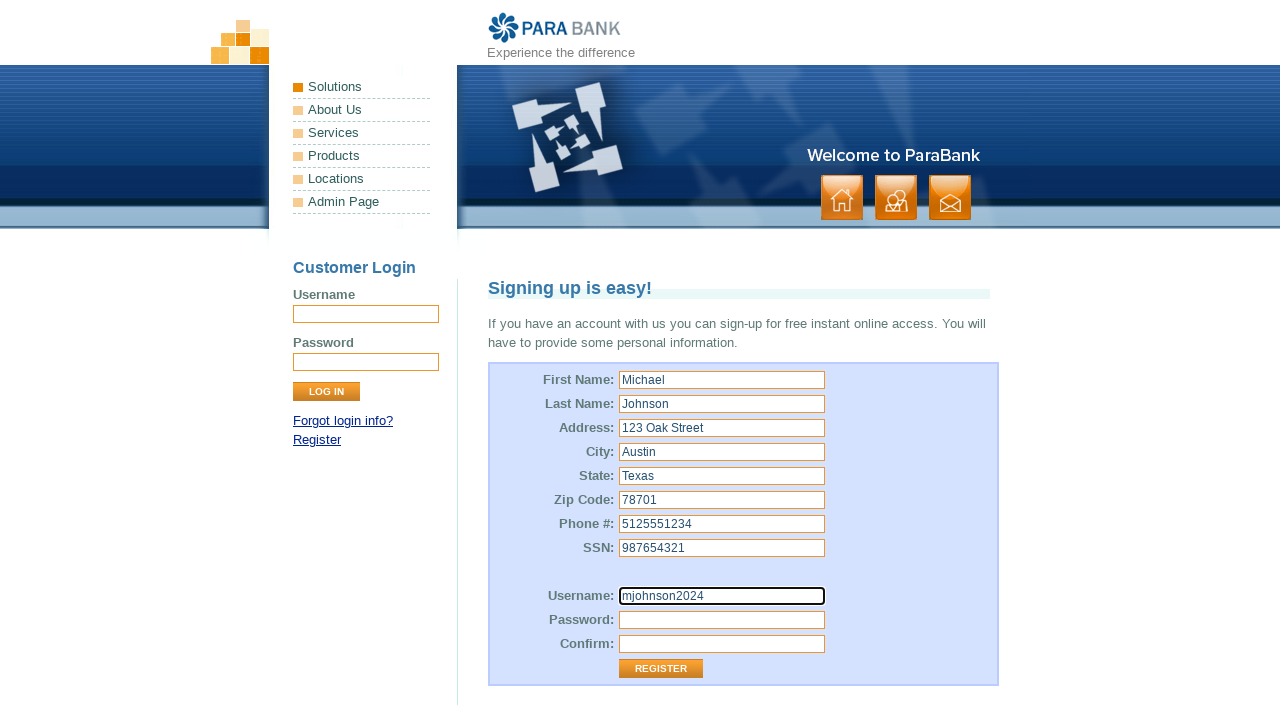

Filled password field with 'SecurePass789!' on //form[@id='customerForm']/table/tbody/tr[11]/td[2]/input
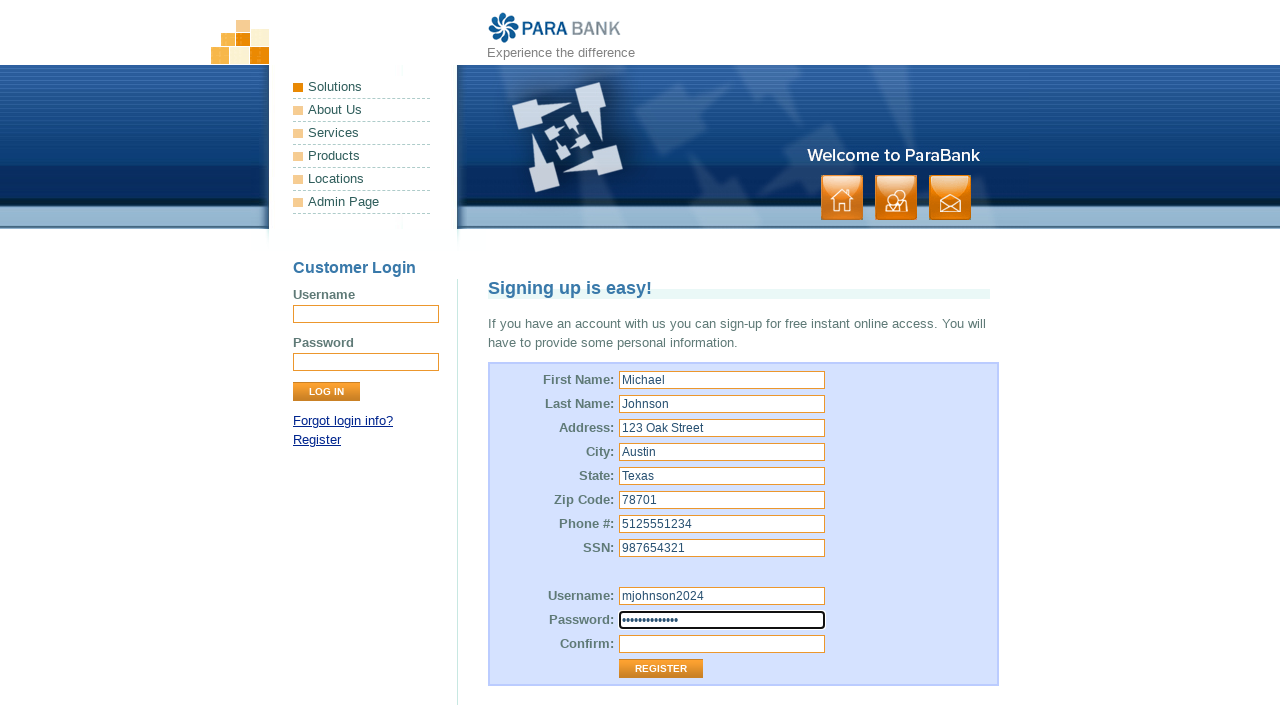

Filled confirm password field with 'SecurePass789!' on //form[@id='customerForm']/table/tbody/tr[12]/td[2]/input
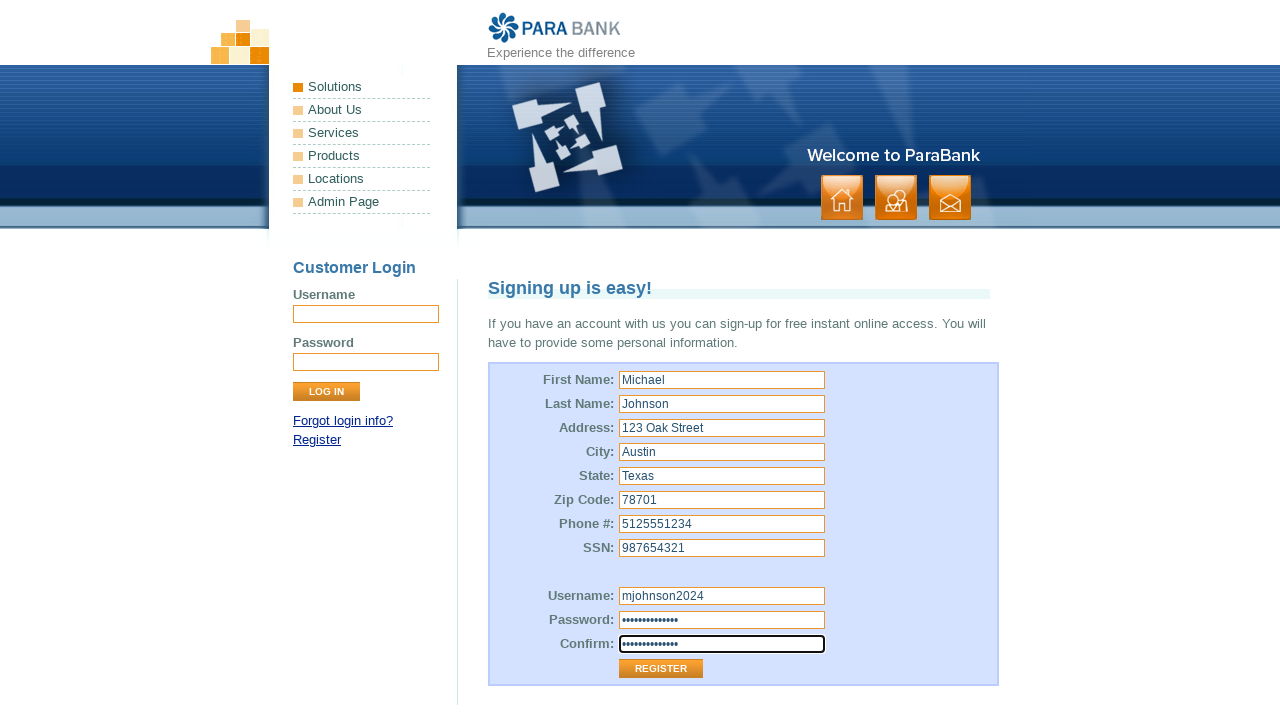

Clicked REGISTER button to submit registration form at (661, 669) on xpath=//form[@id='customerForm']/table/tbody/tr[13]/td[2]/input
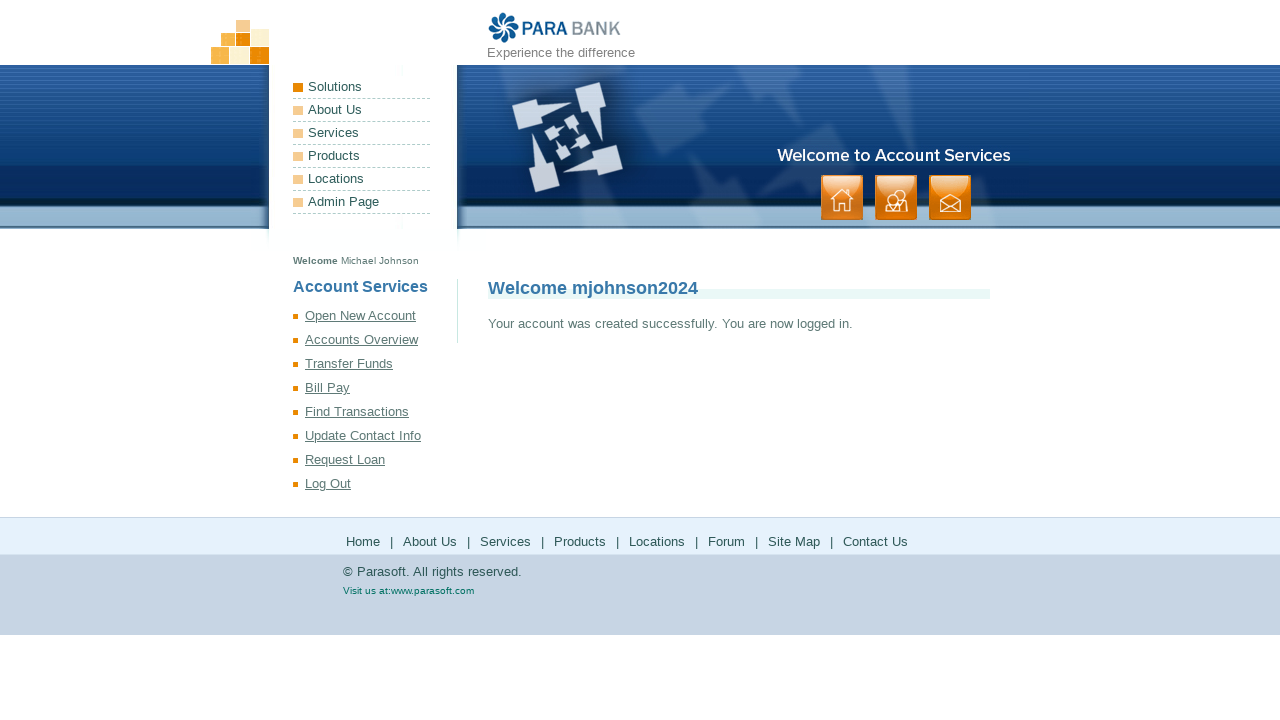

Verified success message: 'Your account was created successfully. You are now logged in.'
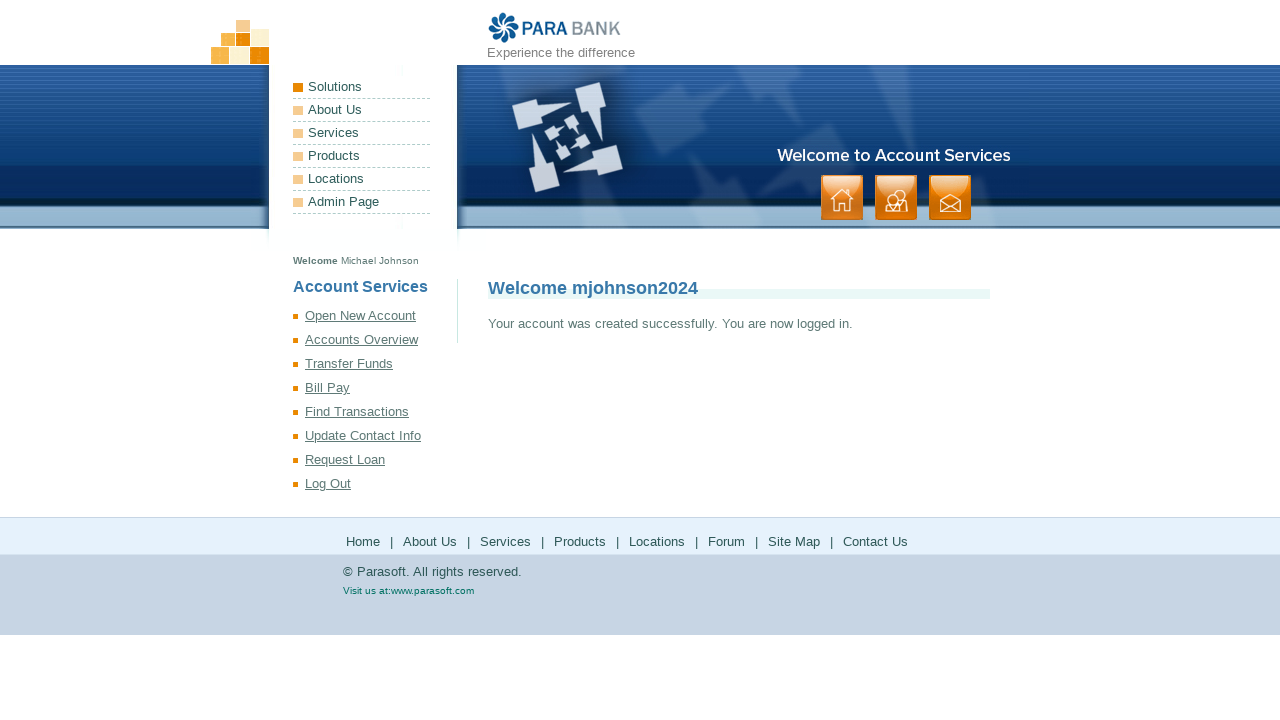

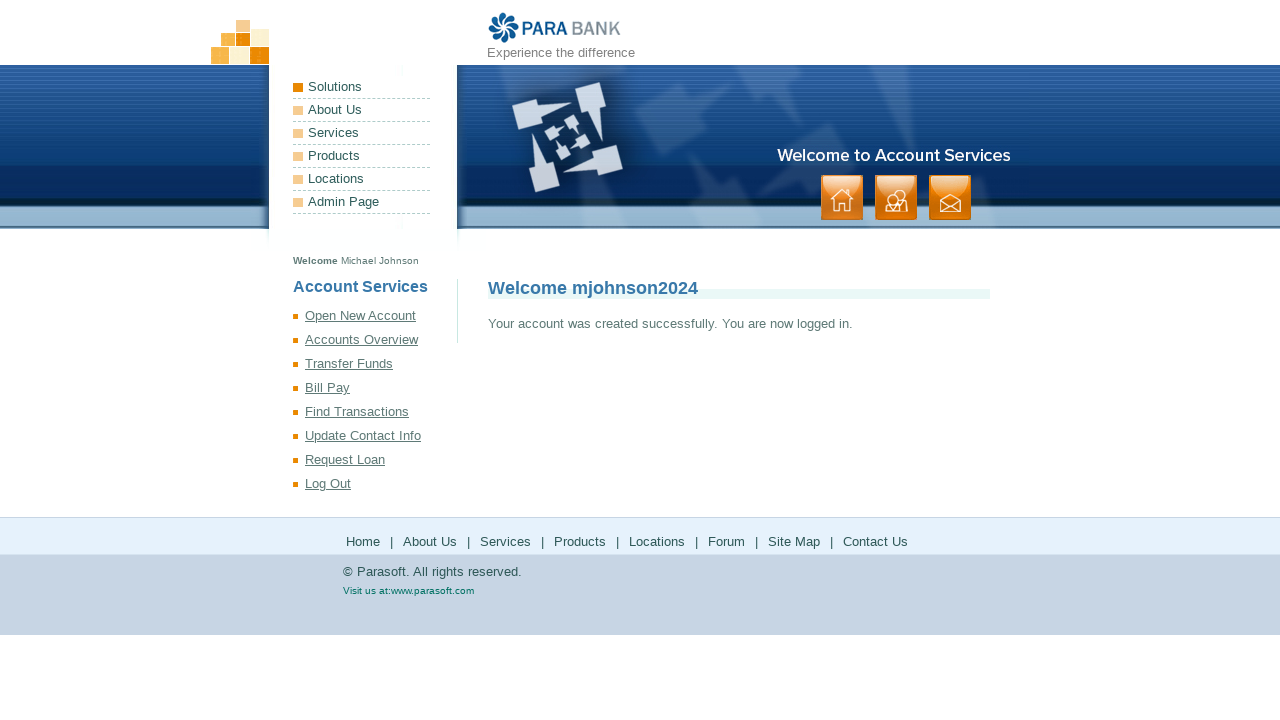